Tests a range slider functionality by setting a value programmatically and verifying the output matches the expected rounded value

Starting URL: http://rangeslider.js.org/

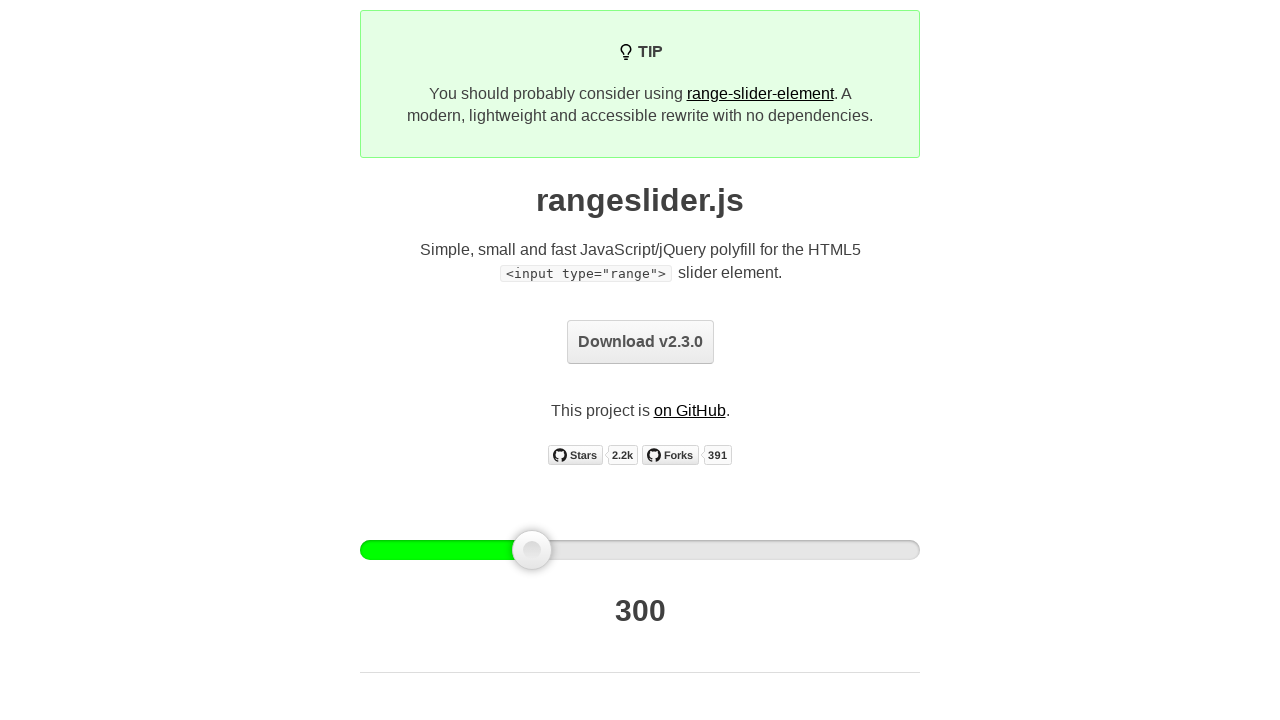

Set range slider value to 84 using JavaScript and triggered change event
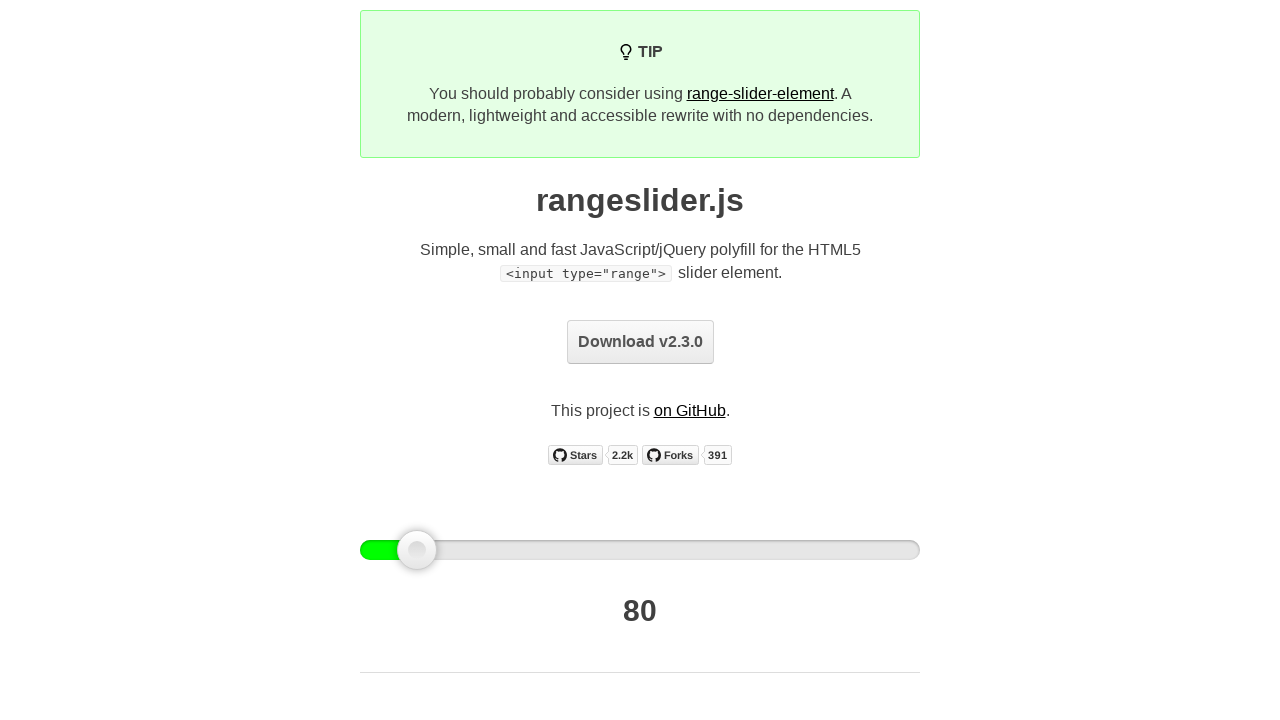

Waited for output element to become visible
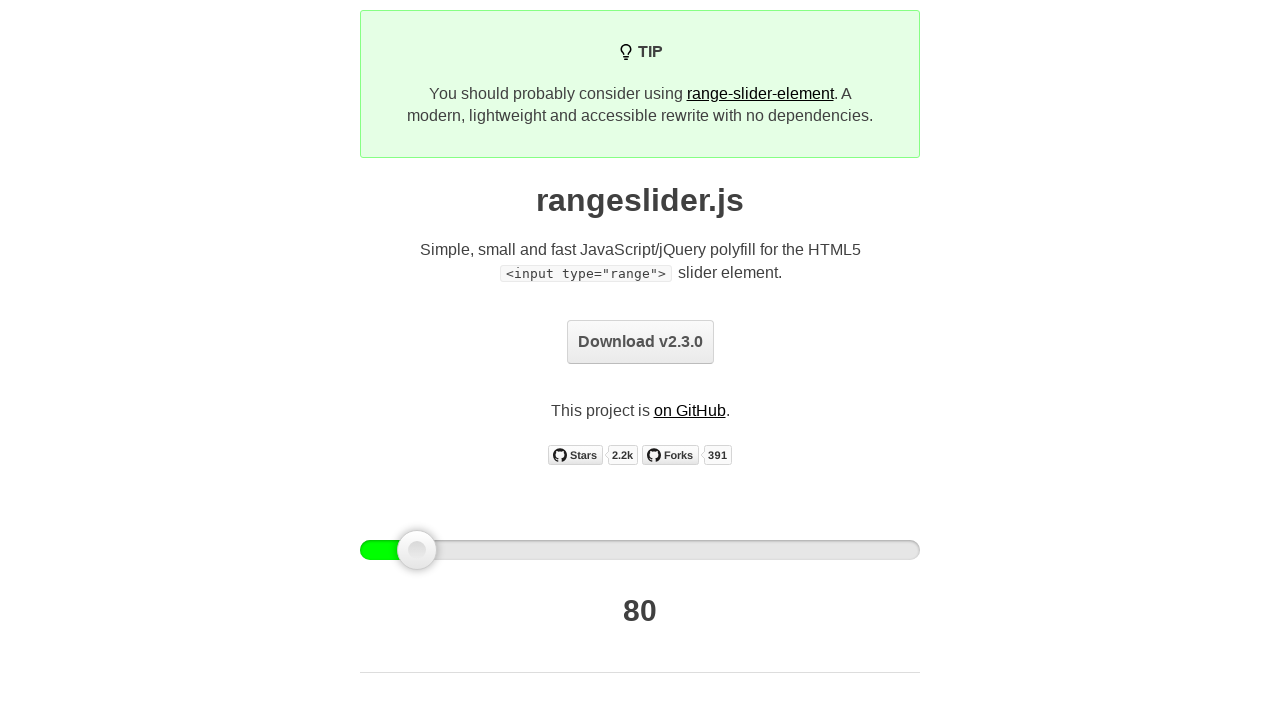

Retrieved output value from element: 80
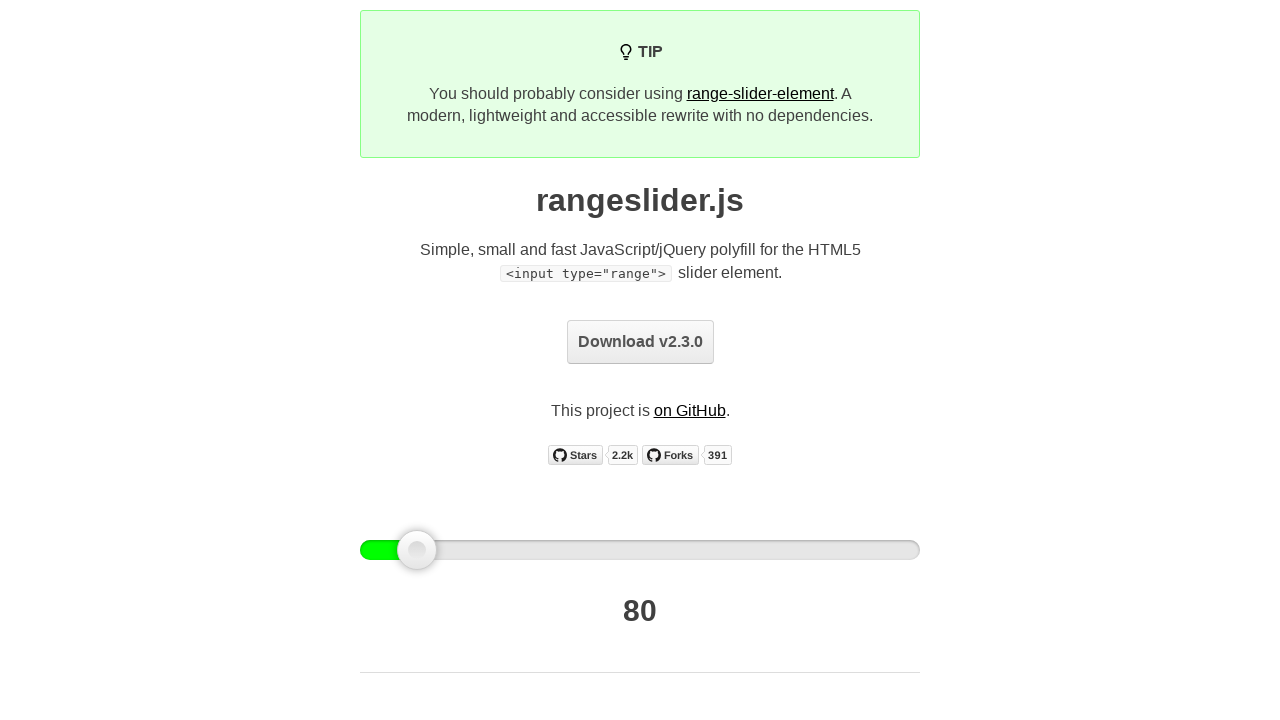

Verified output value 80 matches expected rounded value 80
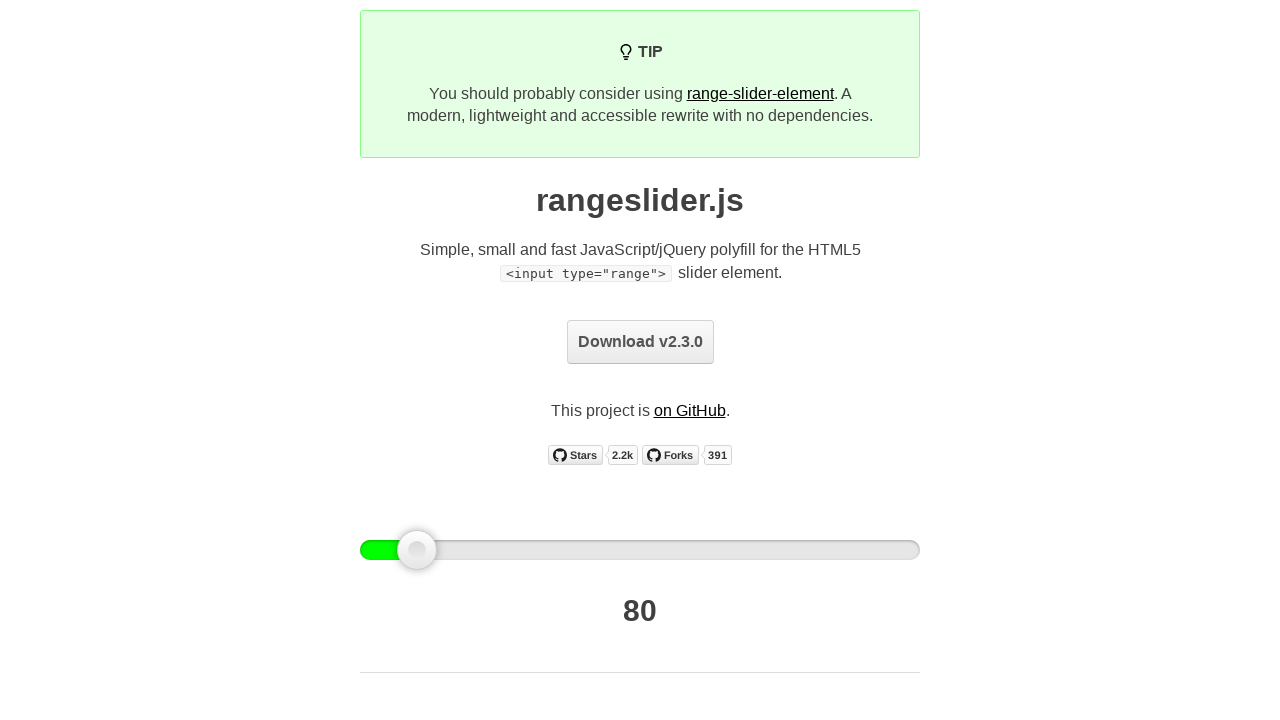

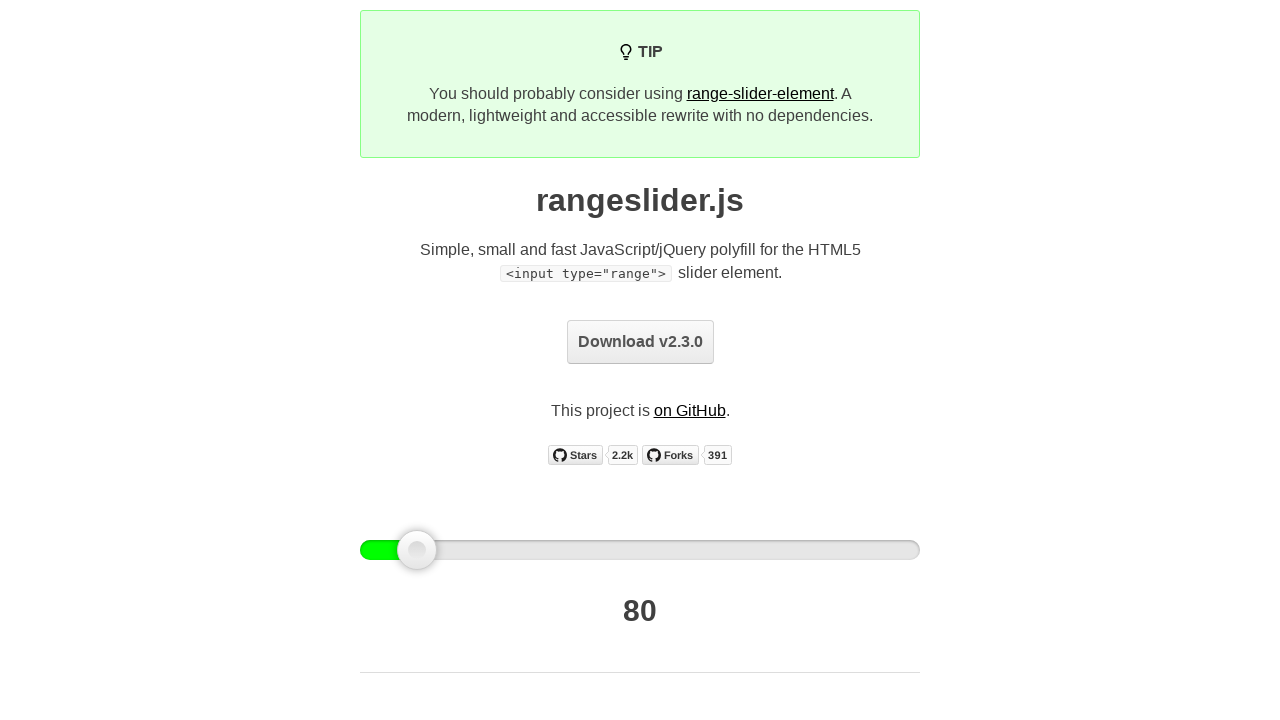